Navigates to a table page and verifies the table structure is present with rows and columns, checking that the table displays data correctly.

Starting URL: https://the-internet.herokuapp.com/tables

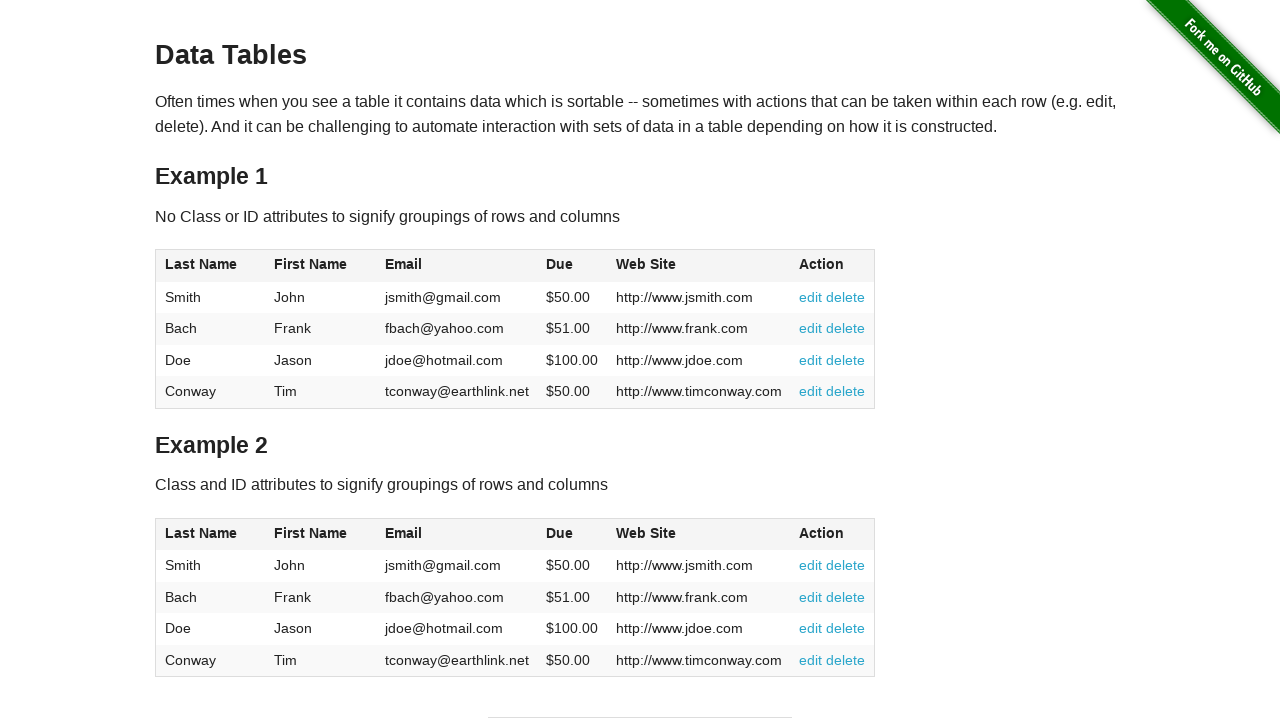

Navigated to the tables page
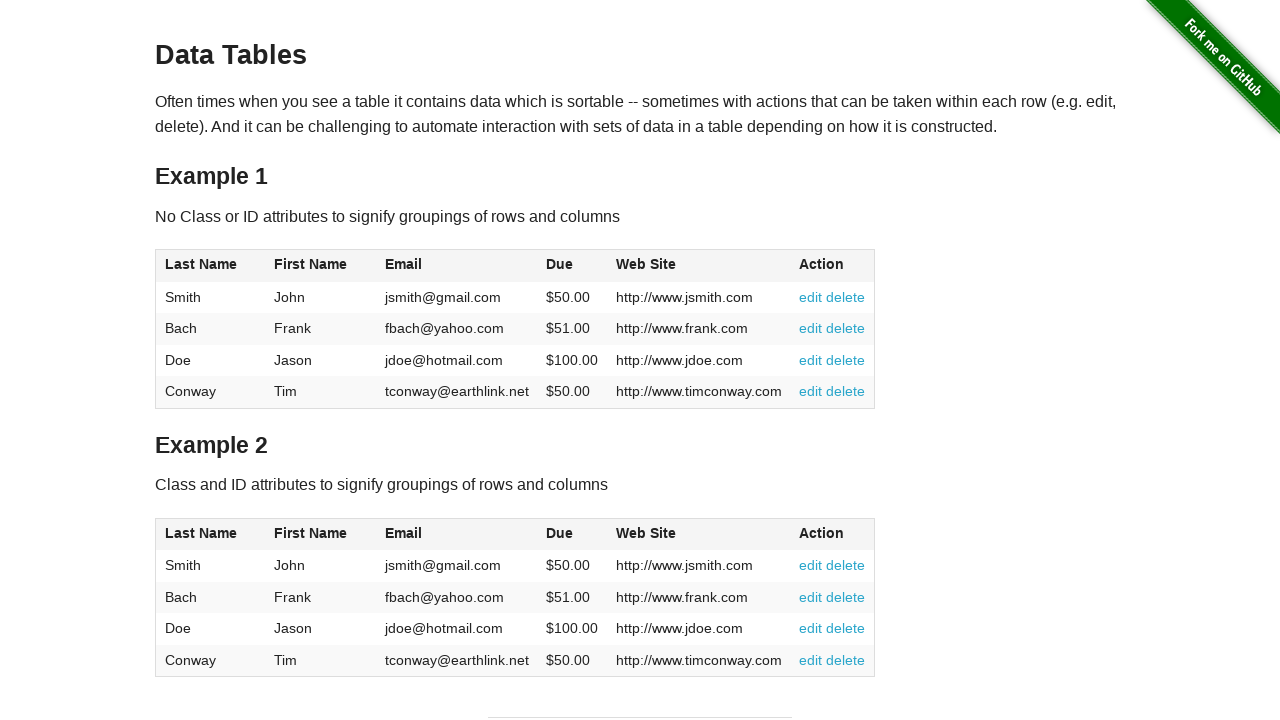

Table with id 'table1' is visible
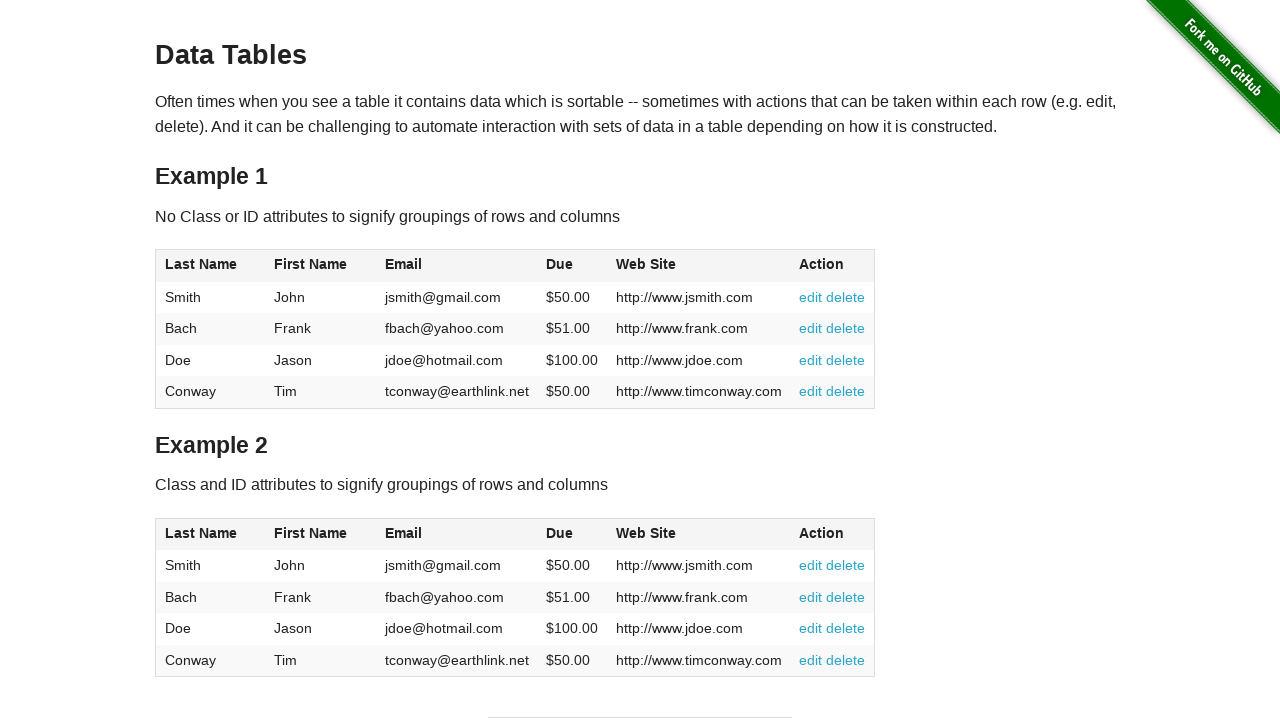

Table header row with column headers is visible
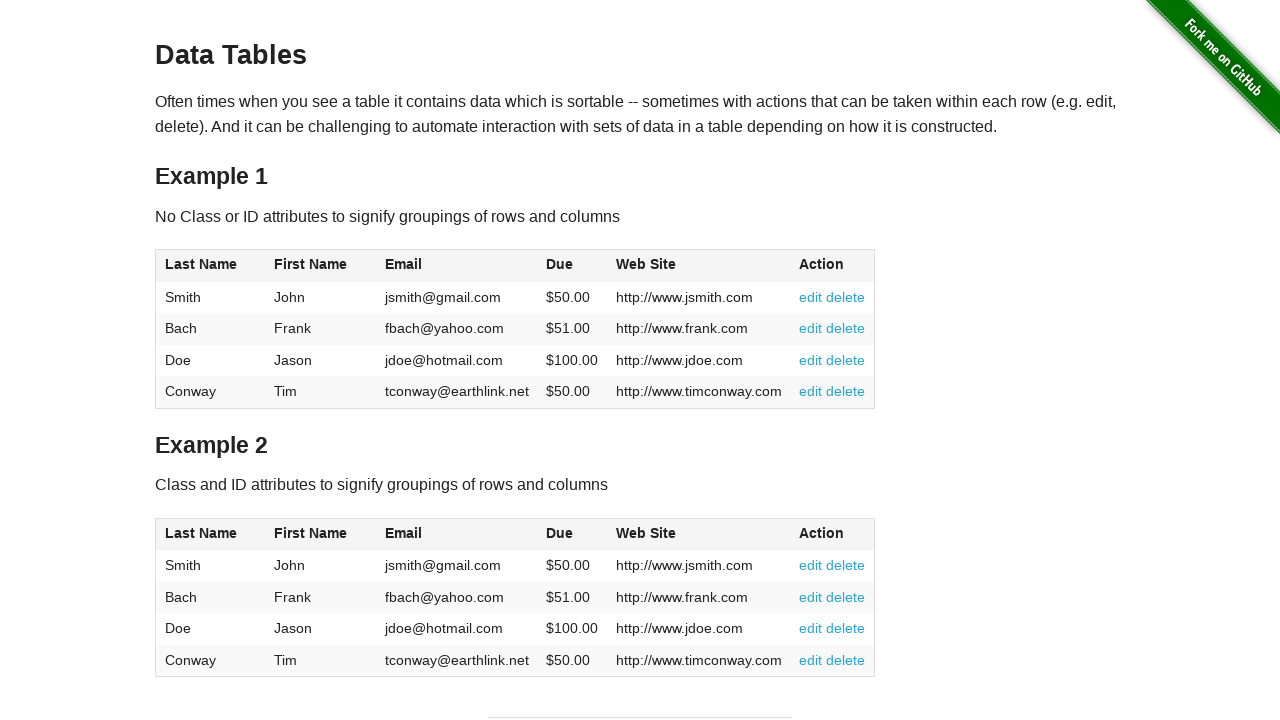

Table body rows are visible
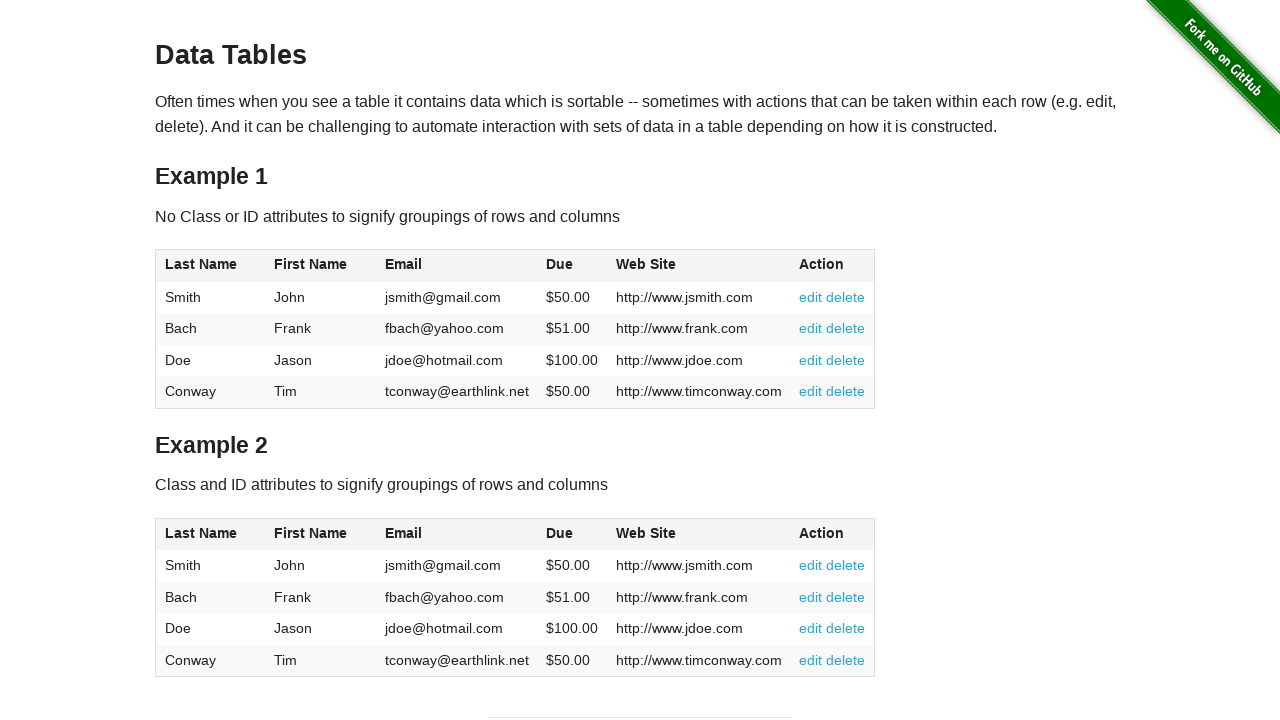

Clicked on first column header to test sorting functionality at (201, 264) on xpath=//table[@id='table1']/thead/tr/th[1]/span
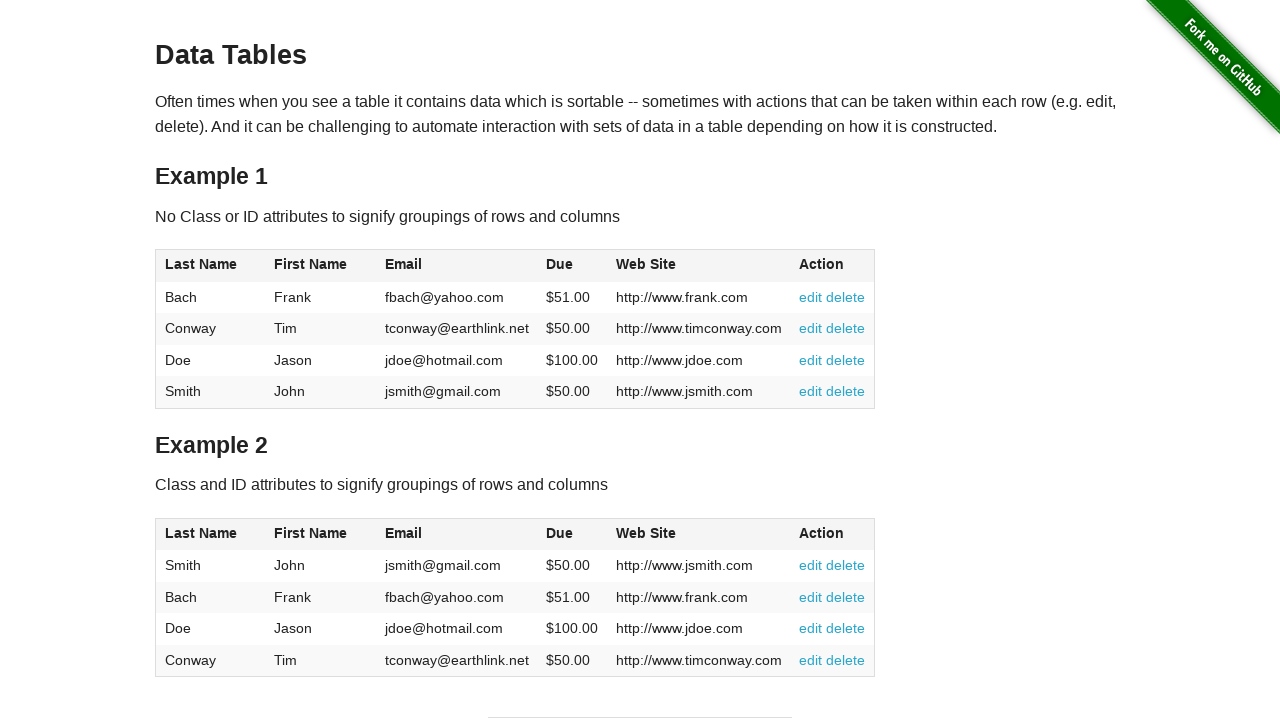

Verified first cell in table body is visible
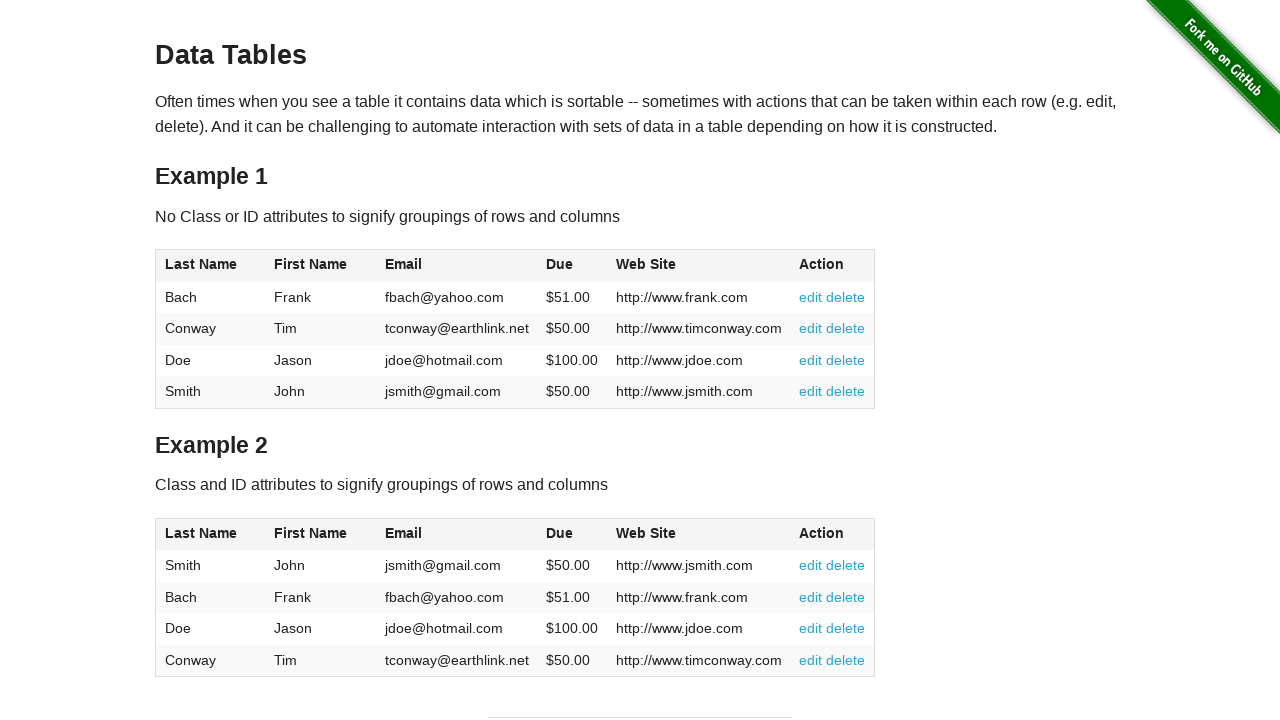

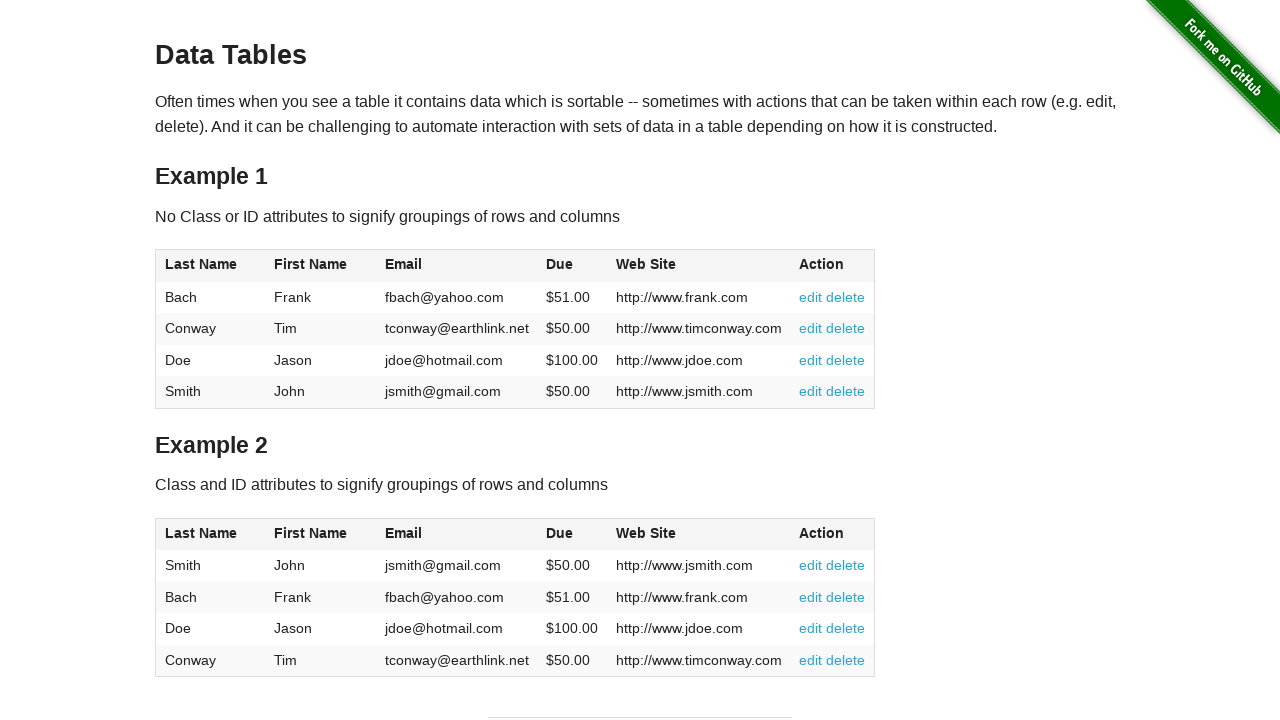